Tests dropdown selection by selecting an option from a select element

Starting URL: https://trytestingthis.netlify.app/

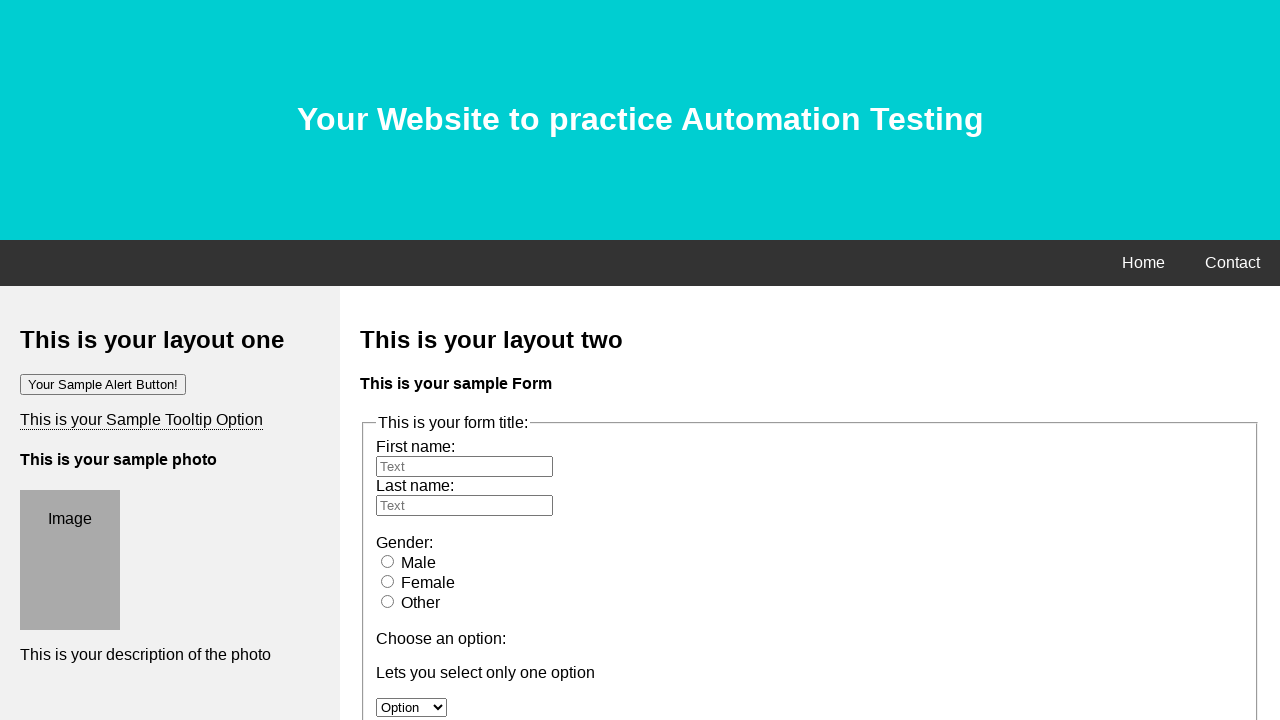

Located dropdown element with id 'option'
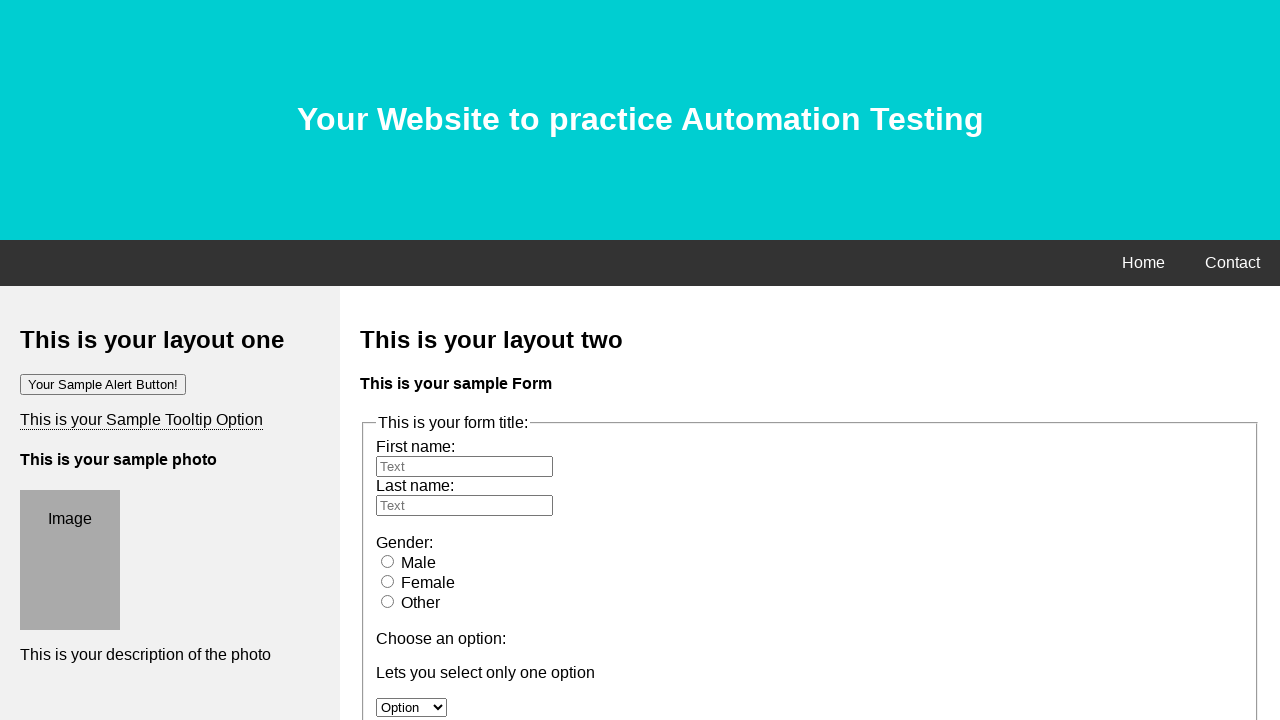

Selected 'option 2' from dropdown on #option
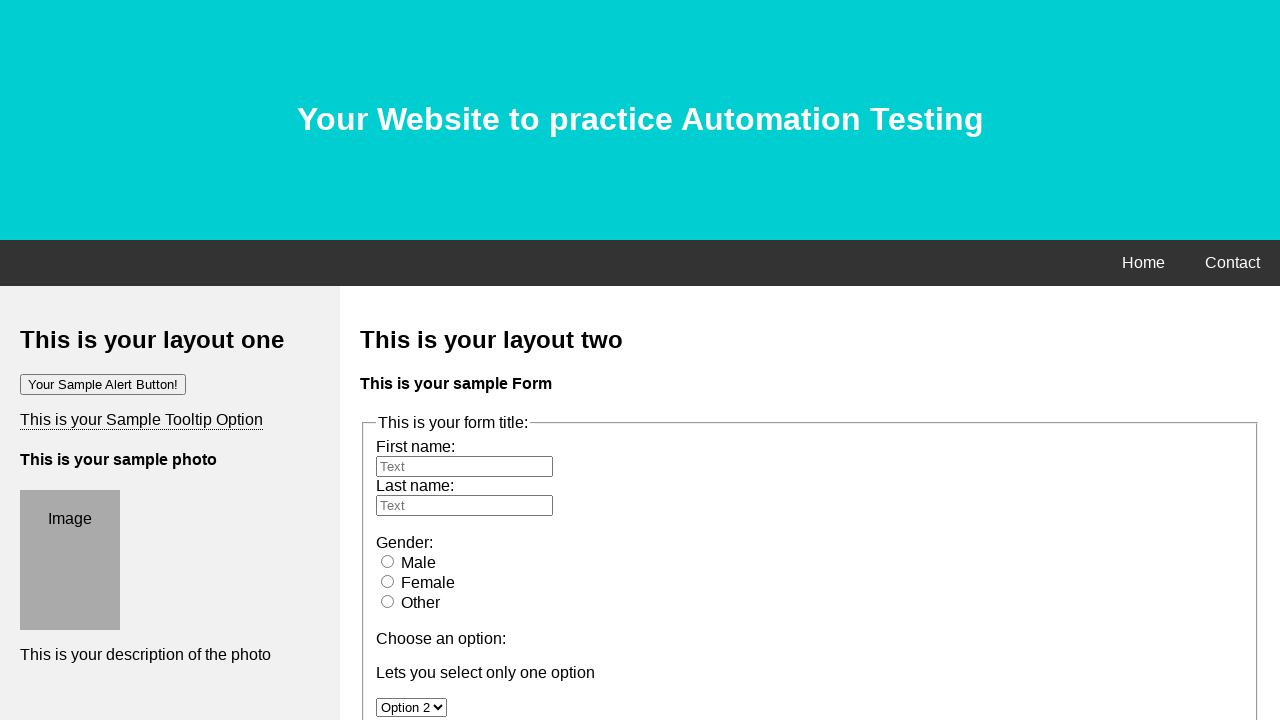

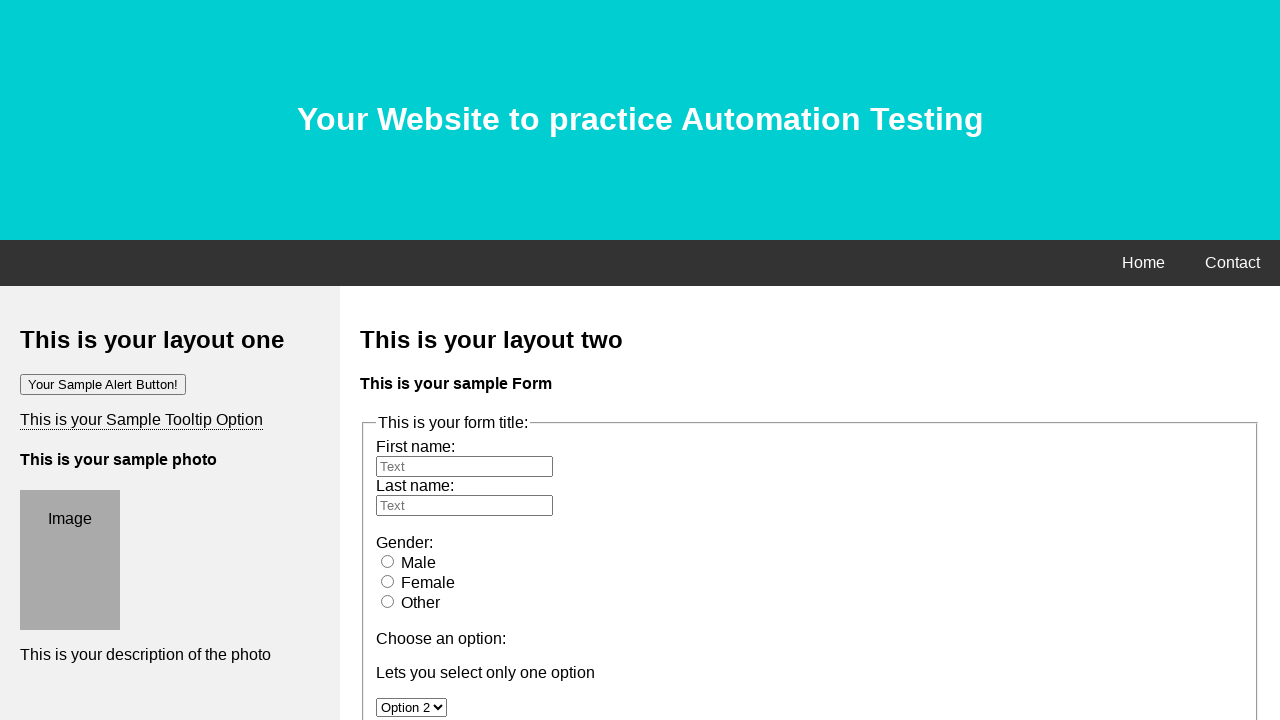